Tests right-click (context click) functionality by performing a right-click on a button and verifying the confirmation message appears

Starting URL: https://demoqa.com/buttons

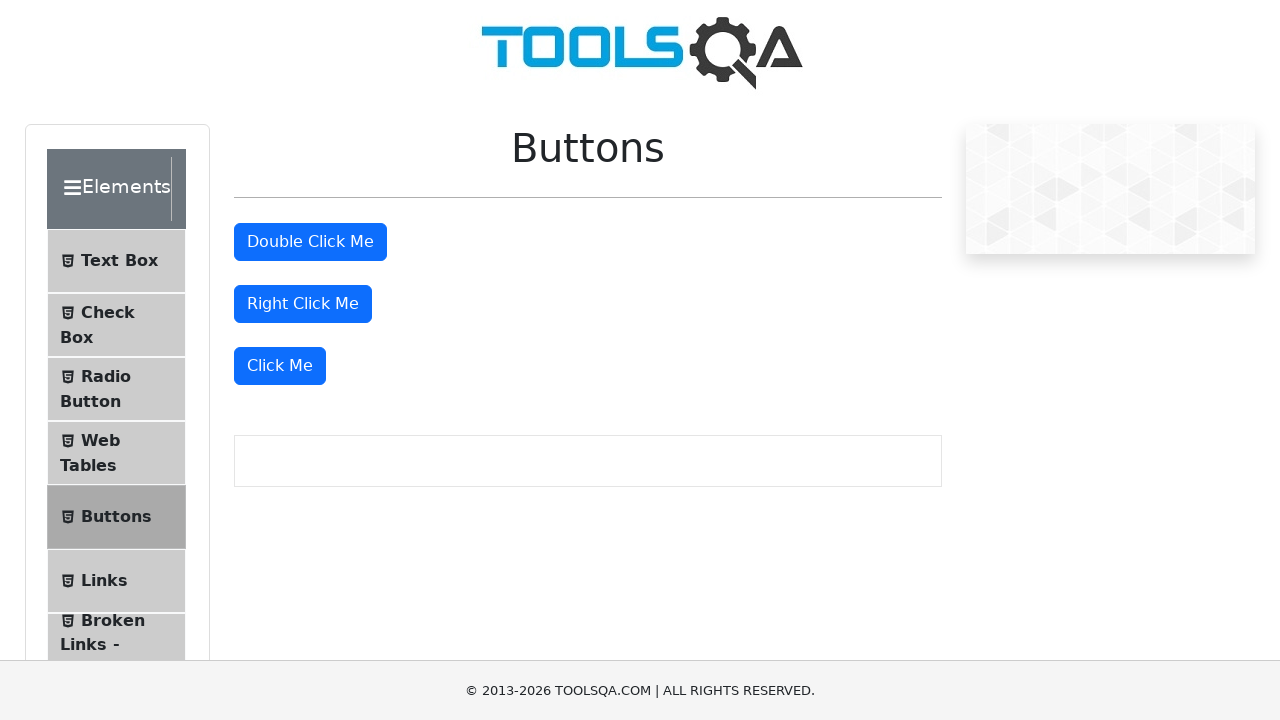

Right-click button element loaded
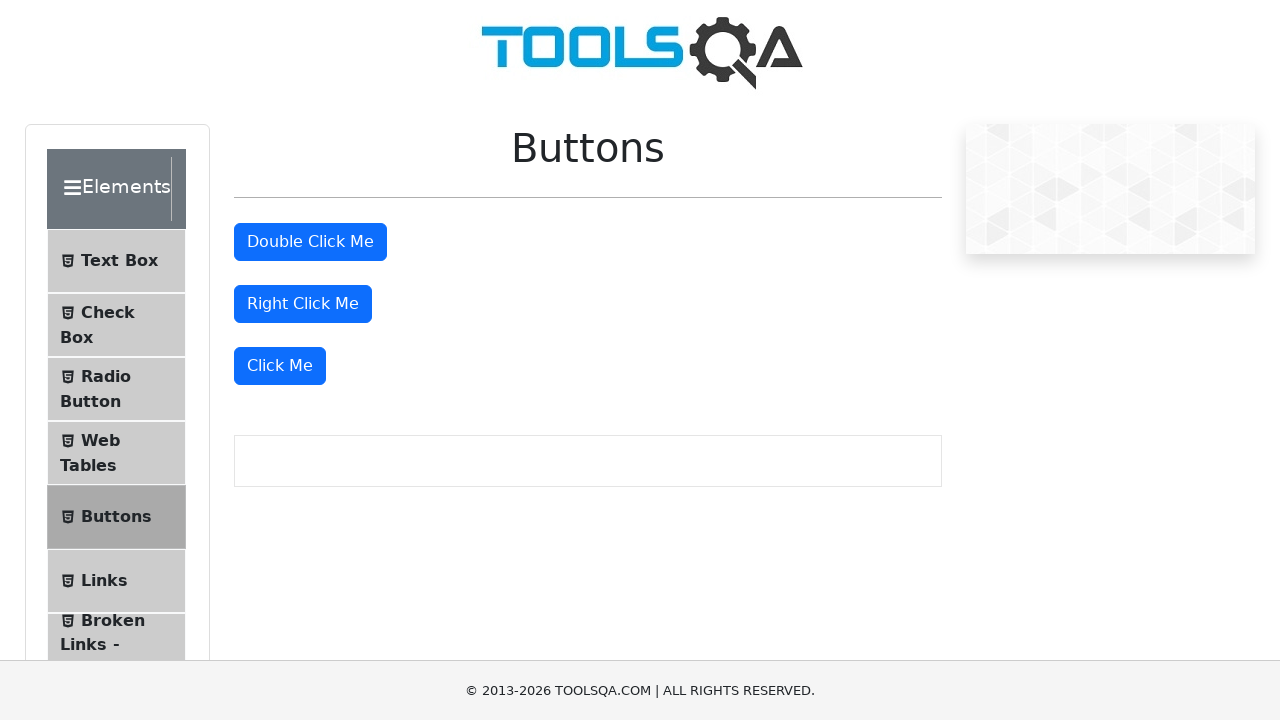

Performed right-click on the right-click button at (303, 304) on #rightClickBtn
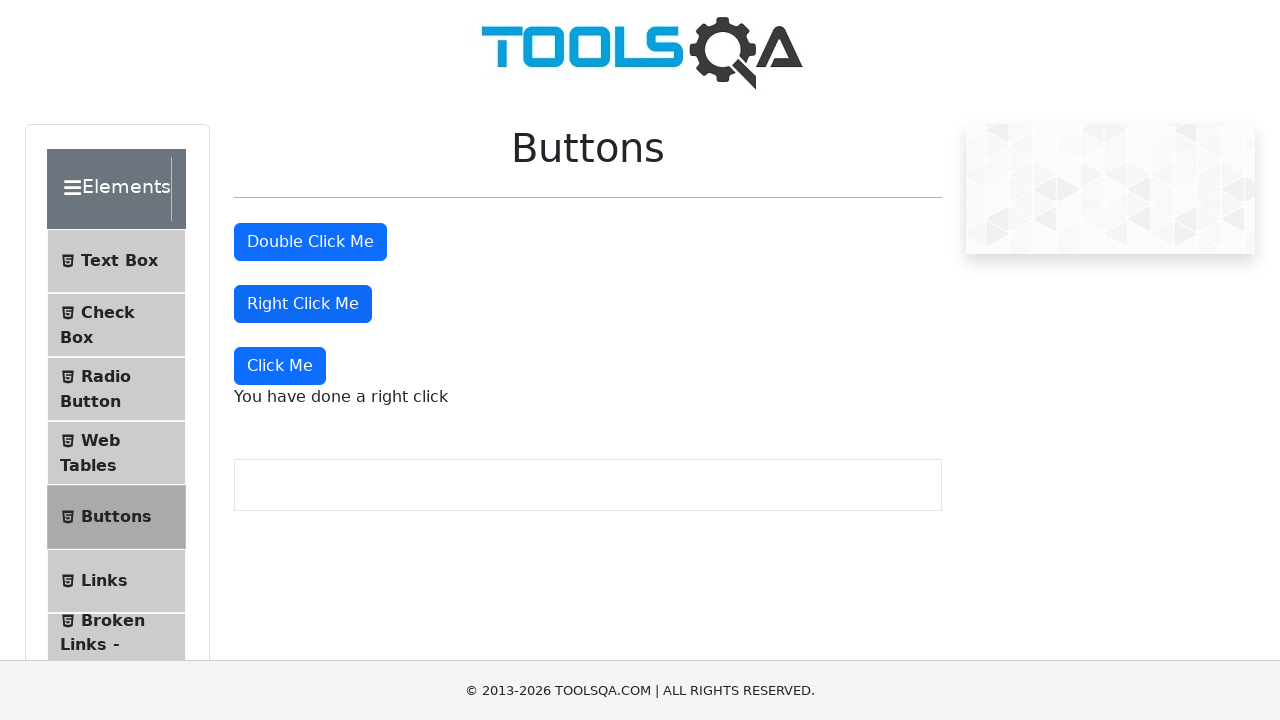

Right-click confirmation message appeared
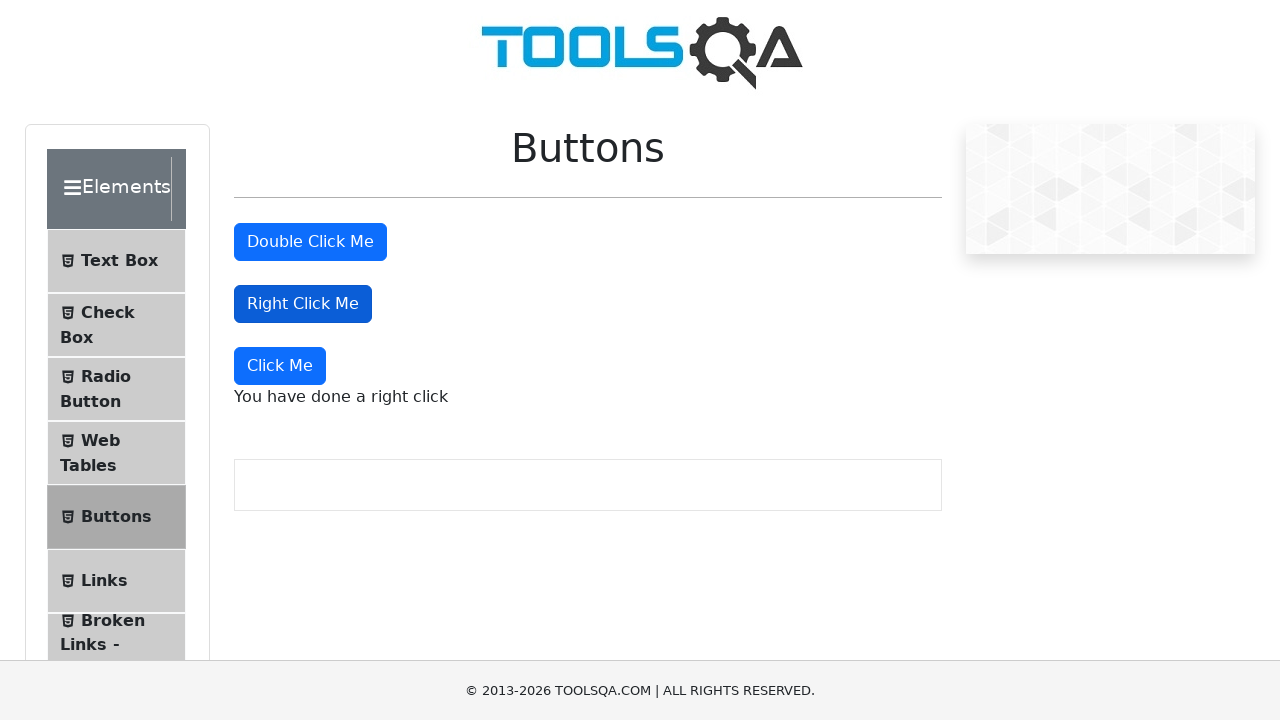

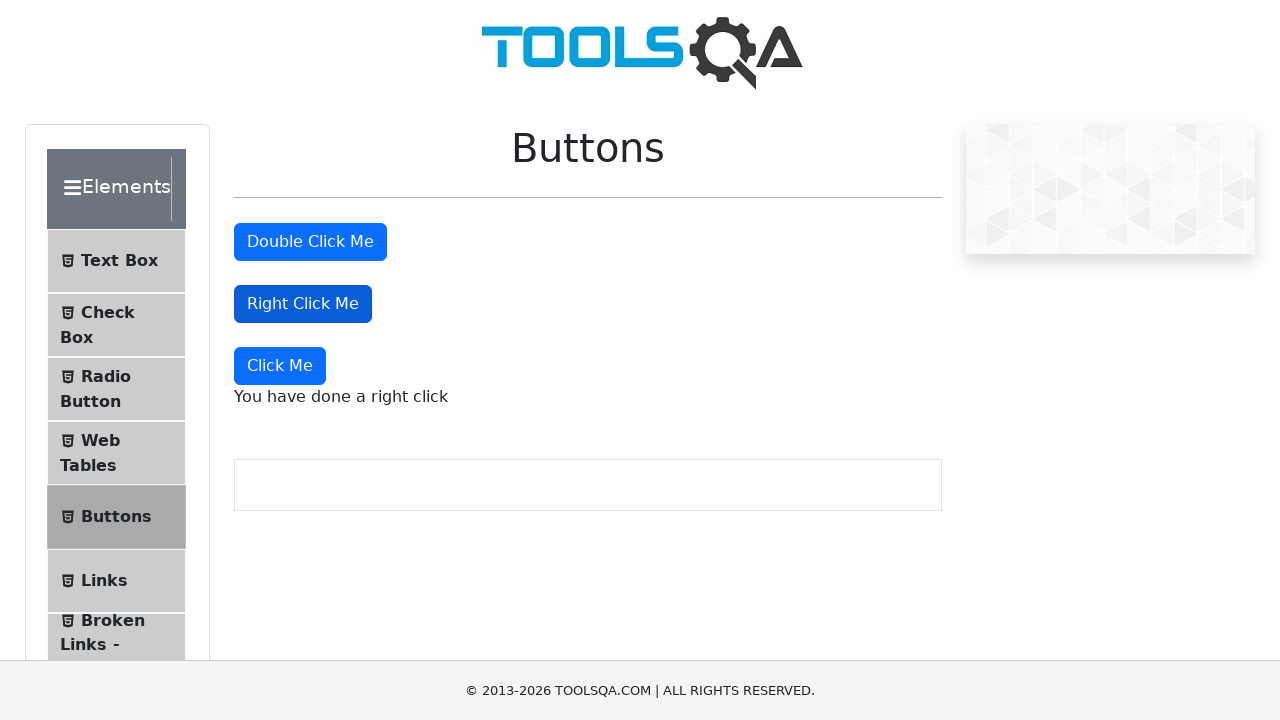